Tests that the toggle all checkbox updates its state when individual items are completed or cleared

Starting URL: https://demo.playwright.dev/todomvc

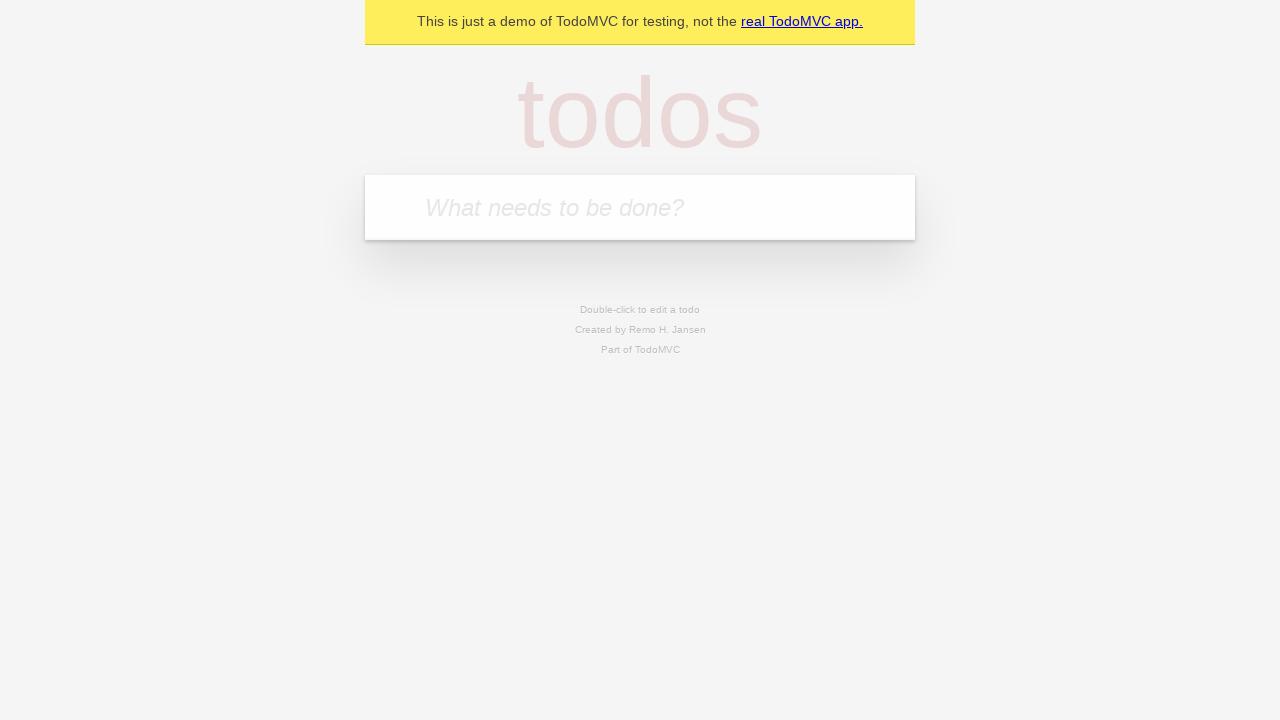

Filled todo input with 'buy some cheese' on internal:attr=[placeholder="What needs to be done?"i]
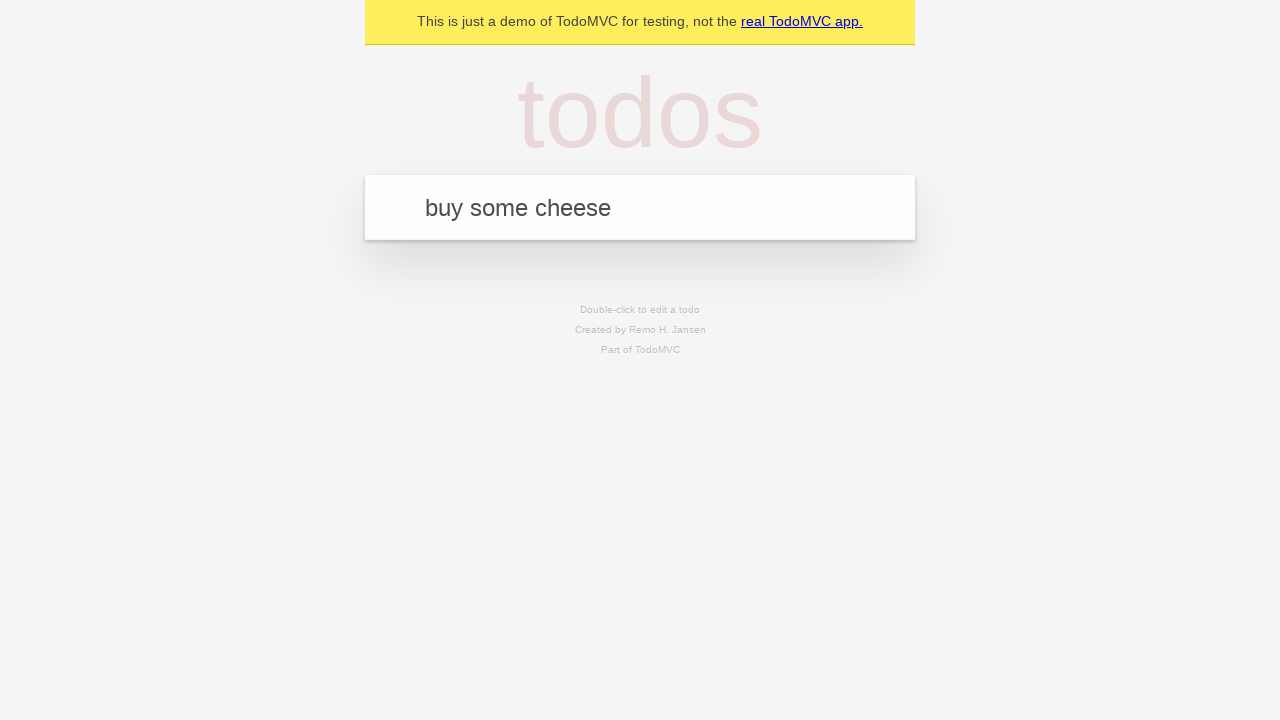

Pressed Enter to create todo 'buy some cheese' on internal:attr=[placeholder="What needs to be done?"i]
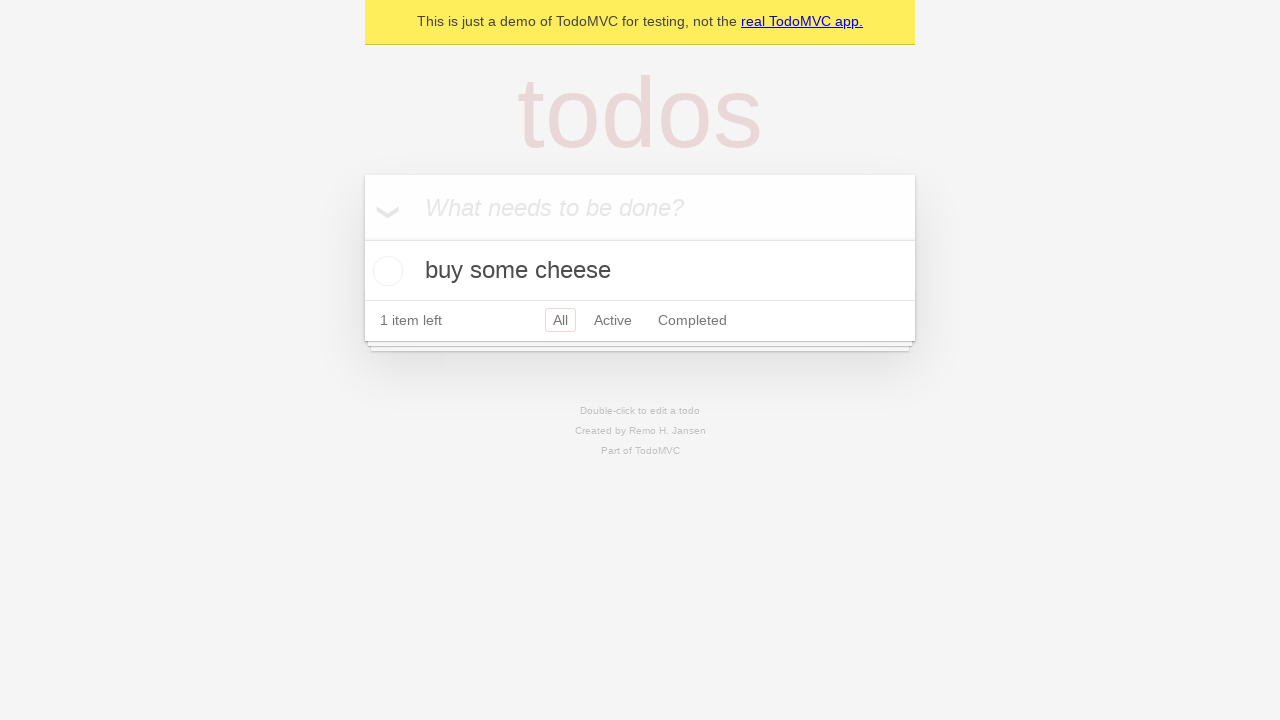

Filled todo input with 'feed the cat' on internal:attr=[placeholder="What needs to be done?"i]
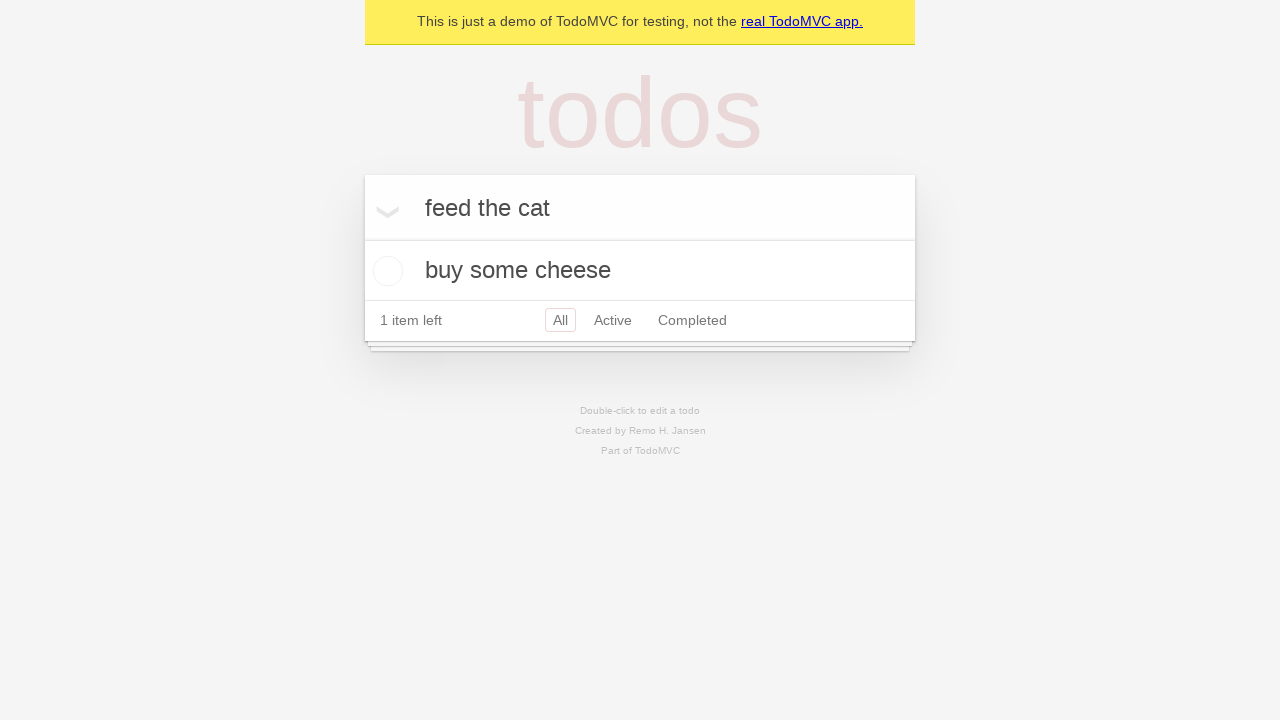

Pressed Enter to create todo 'feed the cat' on internal:attr=[placeholder="What needs to be done?"i]
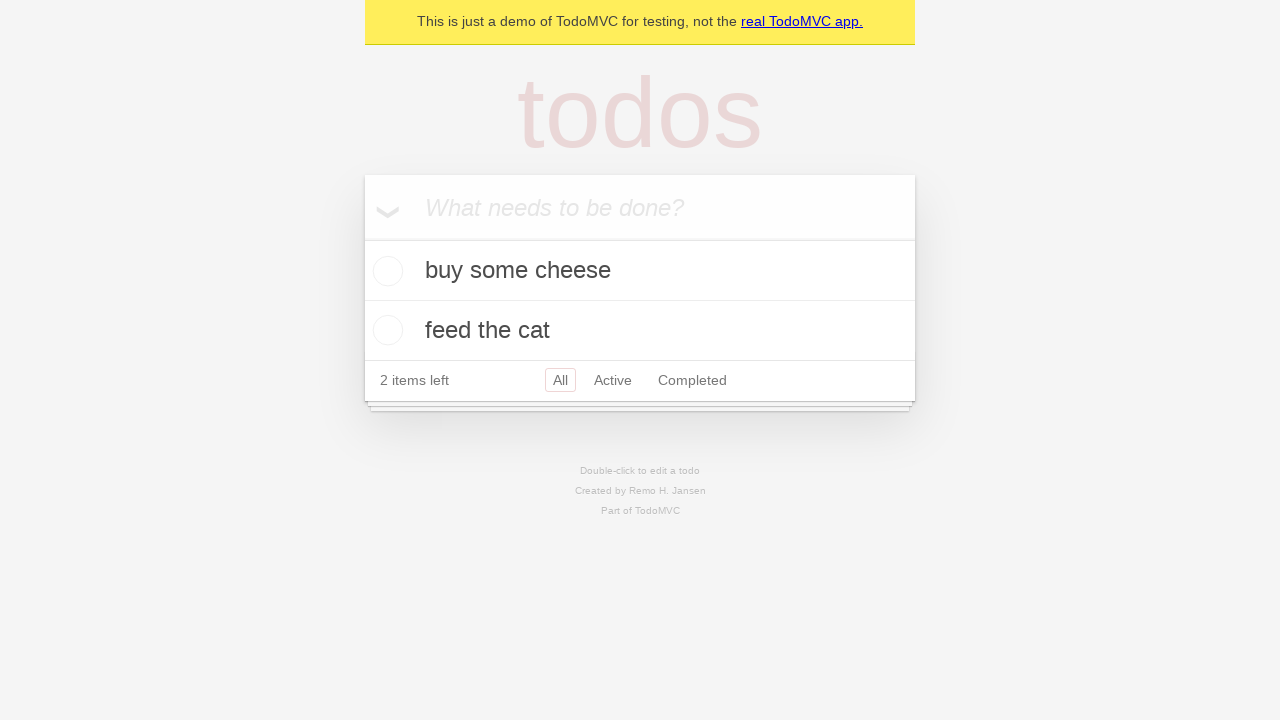

Filled todo input with 'book a doctors appointment' on internal:attr=[placeholder="What needs to be done?"i]
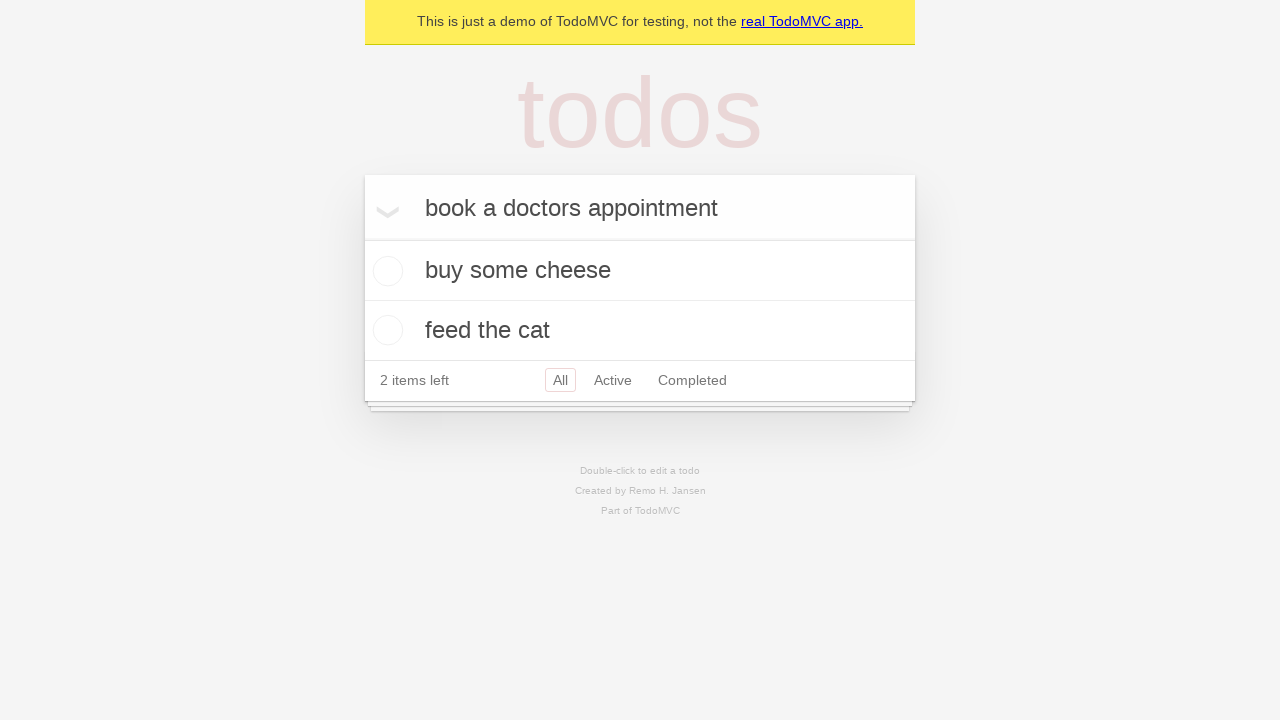

Pressed Enter to create todo 'book a doctors appointment' on internal:attr=[placeholder="What needs to be done?"i]
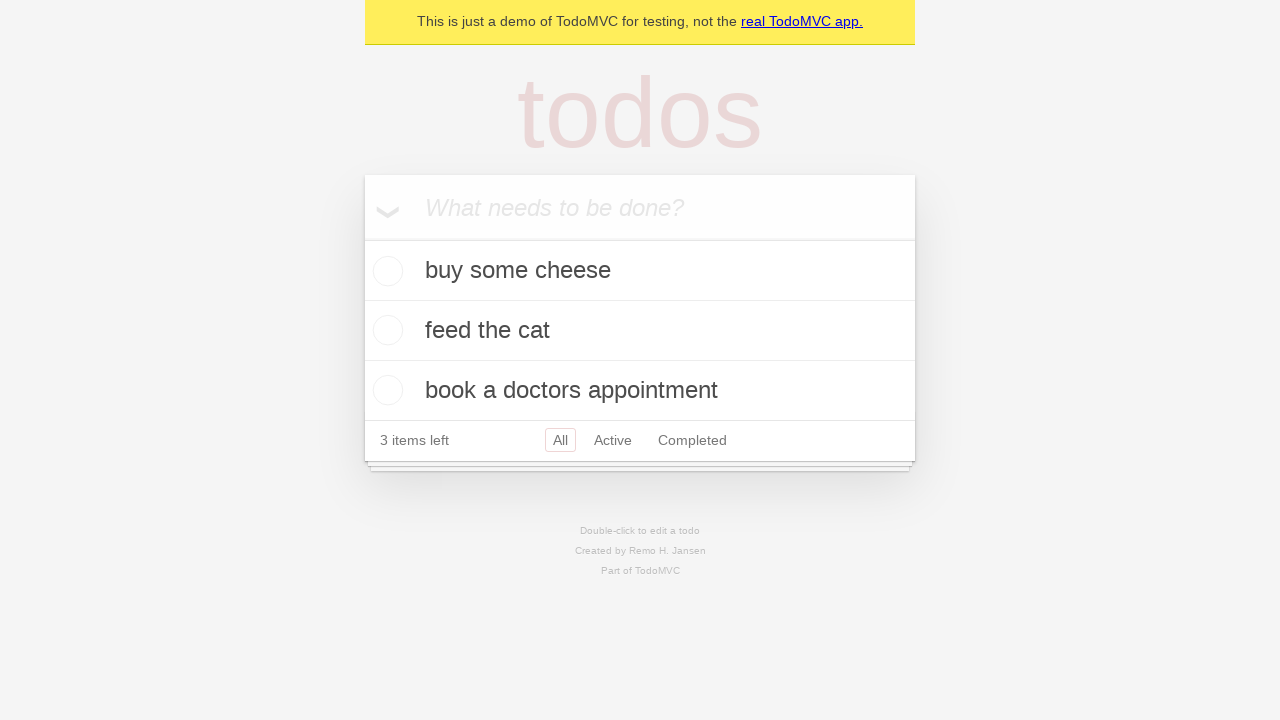

Waited for all 3 todos to be created
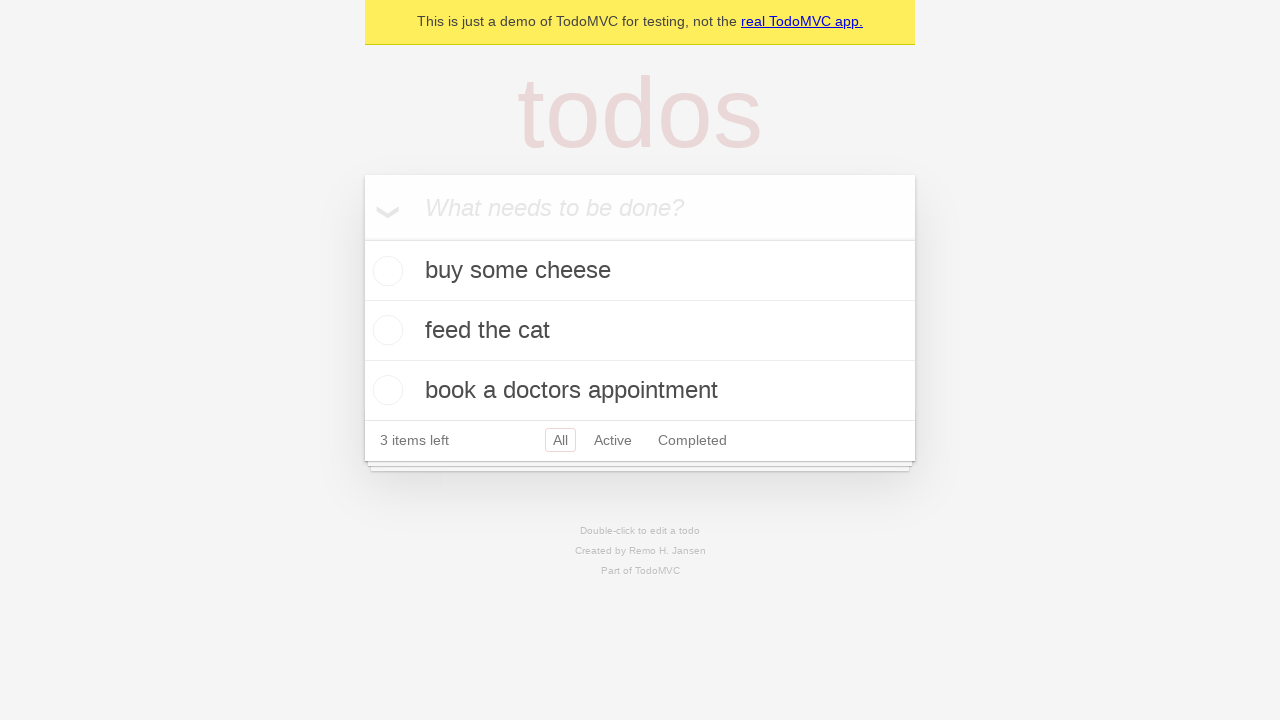

Clicked toggle all checkbox to mark all todos as complete at (362, 238) on internal:label="Mark all as complete"i
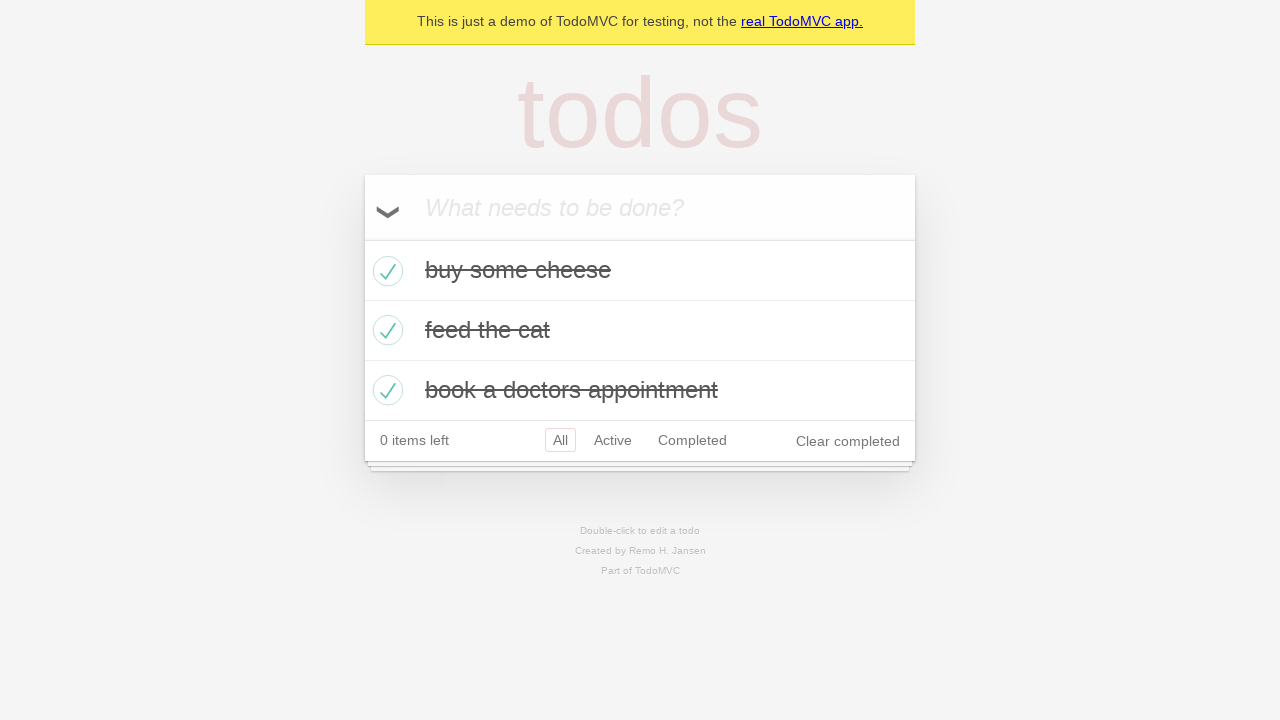

Unchecked the first todo item at (385, 271) on internal:testid=[data-testid="todo-item"s] >> nth=0 >> internal:role=checkbox
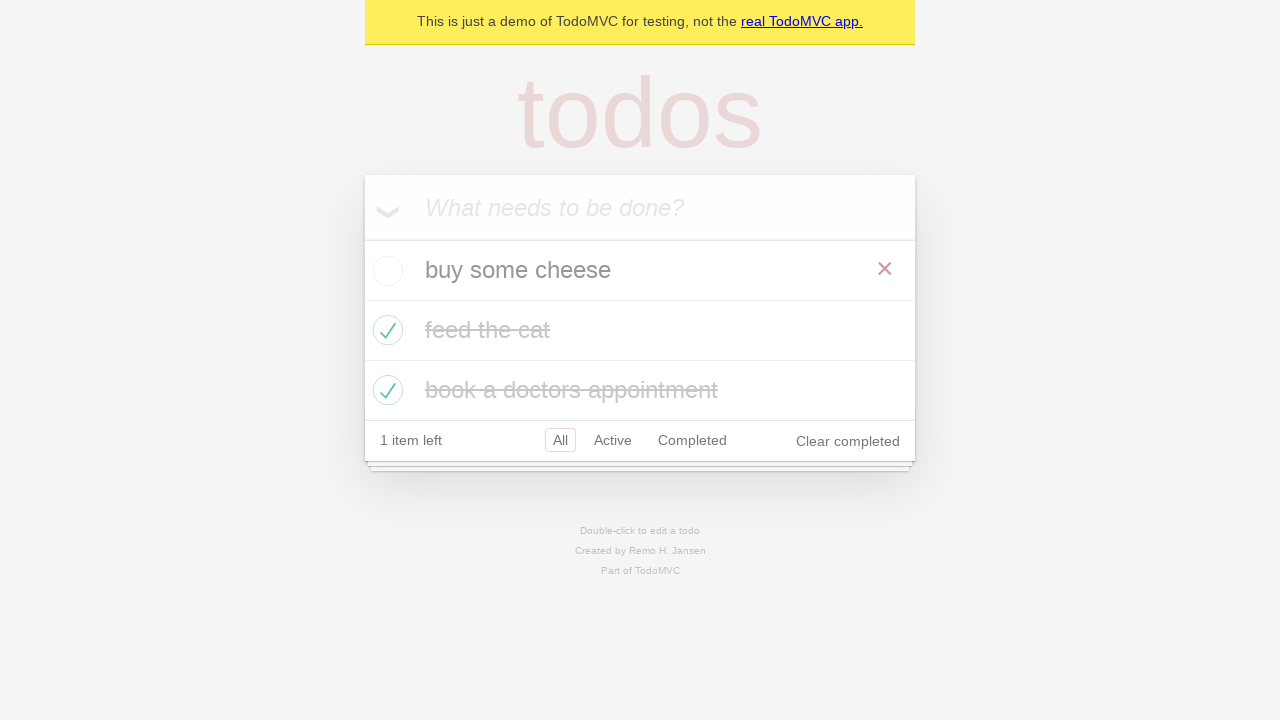

Checked the first todo item again at (385, 271) on internal:testid=[data-testid="todo-item"s] >> nth=0 >> internal:role=checkbox
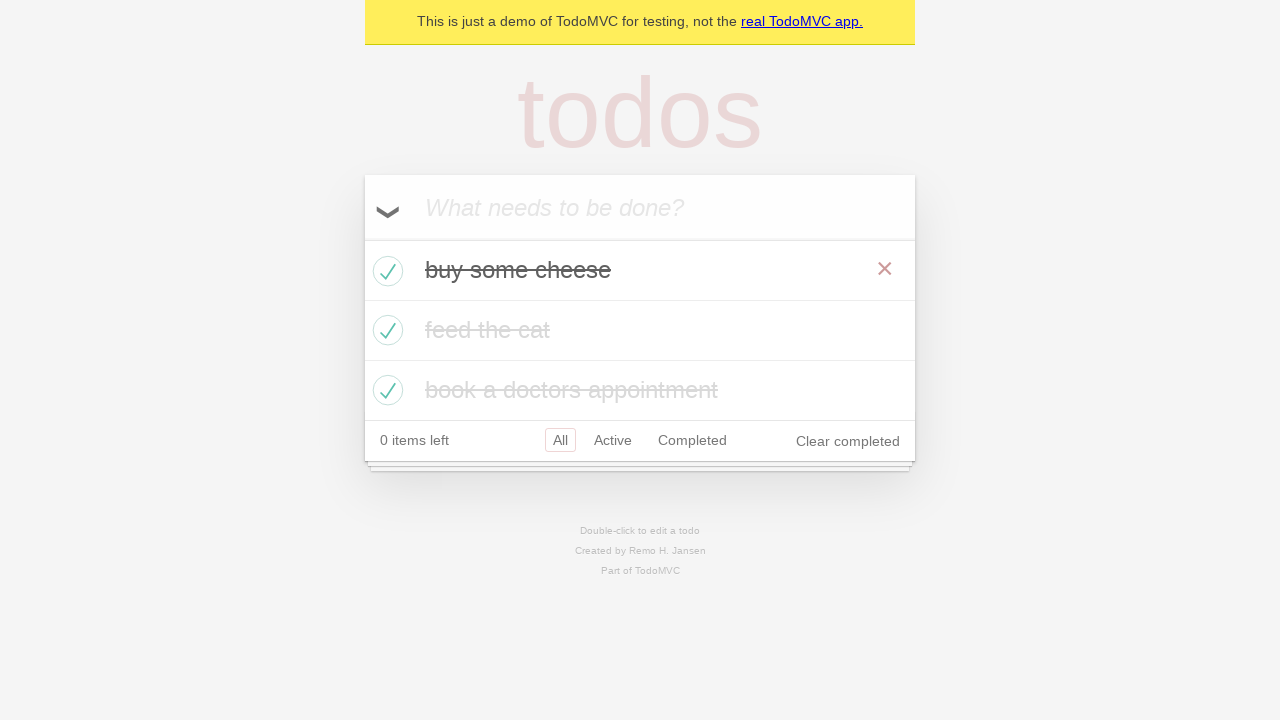

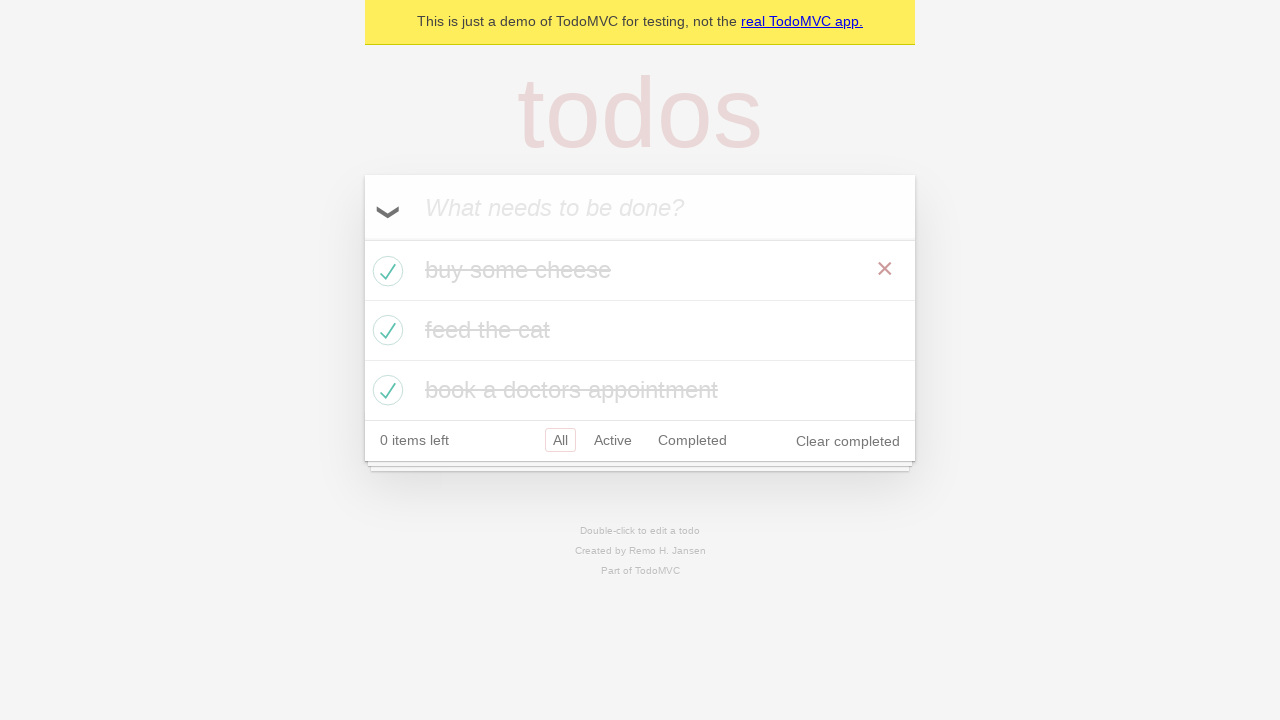